Tests checkbox selection by clicking the first checkbox and verifying its state

Starting URL: https://the-internet.herokuapp.com/checkboxes

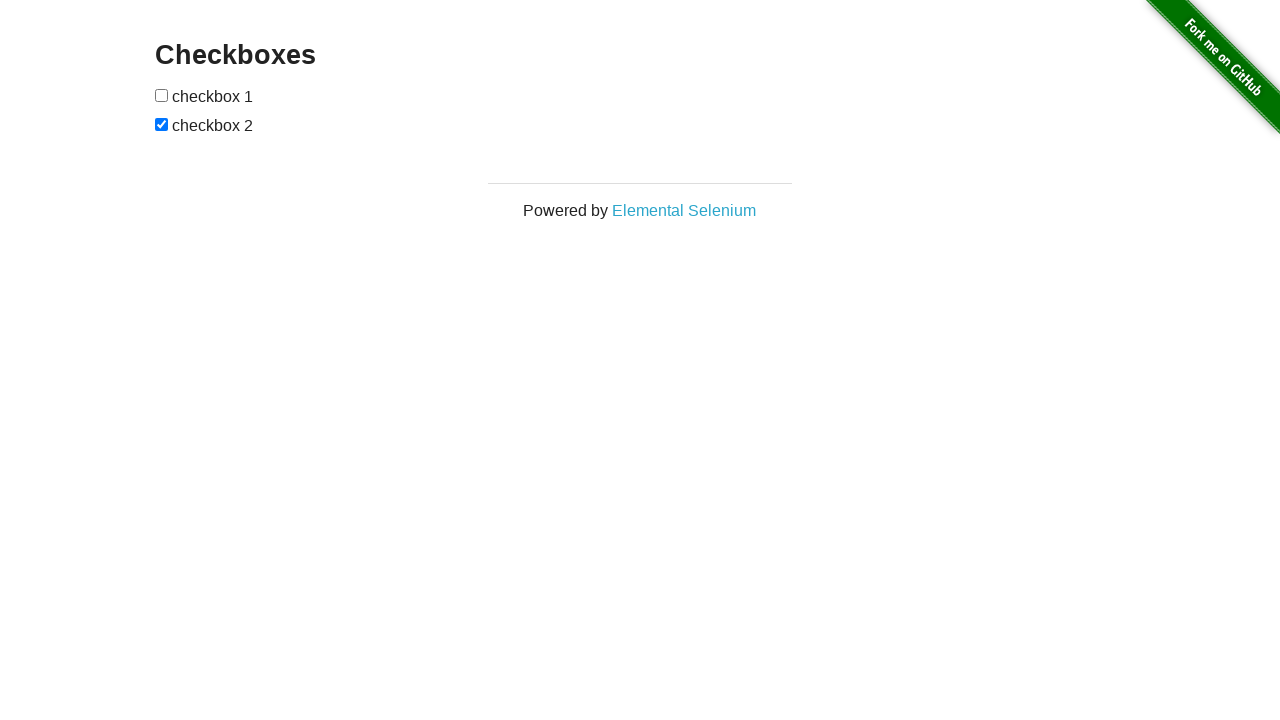

Clicked the first checkbox at (162, 95) on [type=checkbox] >> nth=0
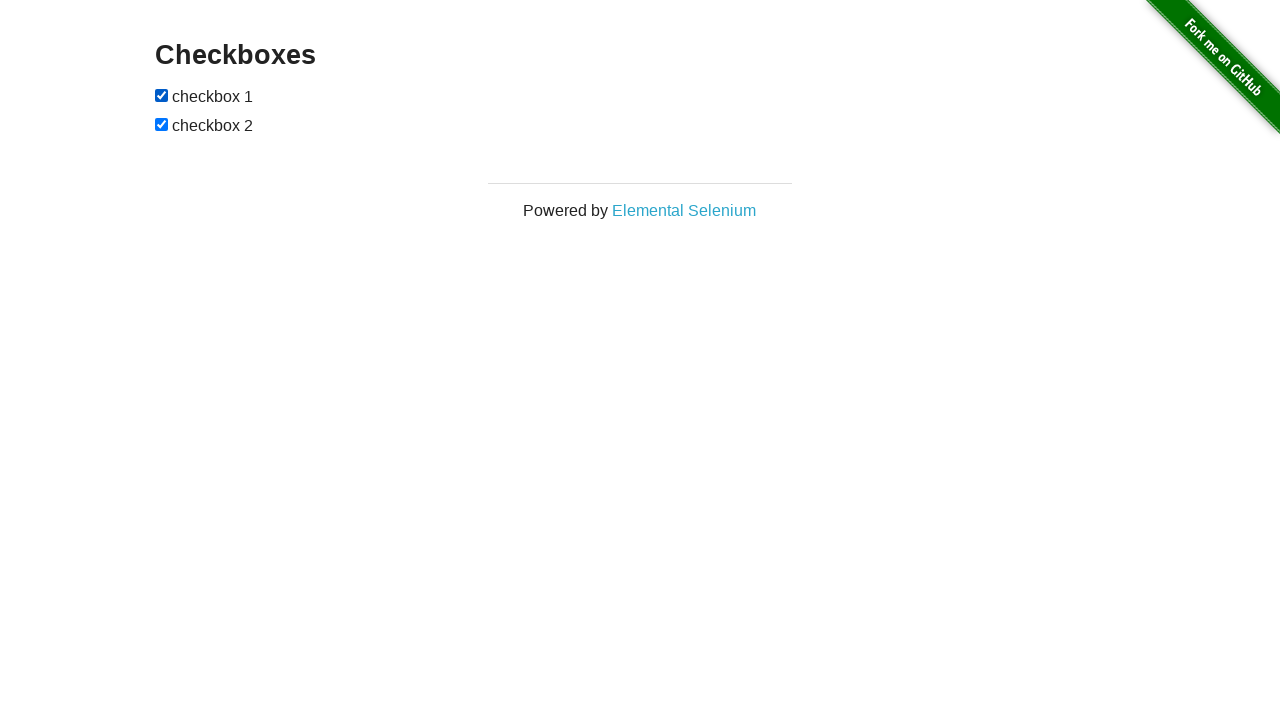

Verified that the first checkbox is checked
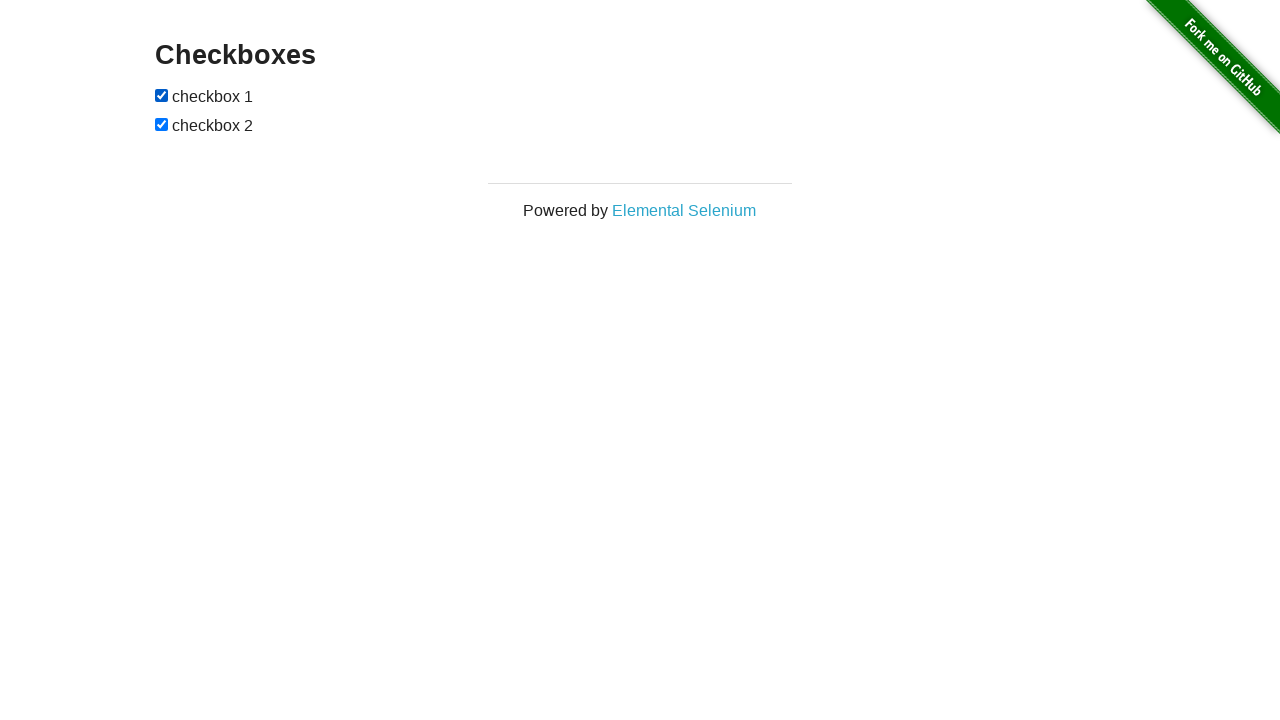

Clicked the second checkbox at (162, 124) on [type=checkbox] >> nth=1
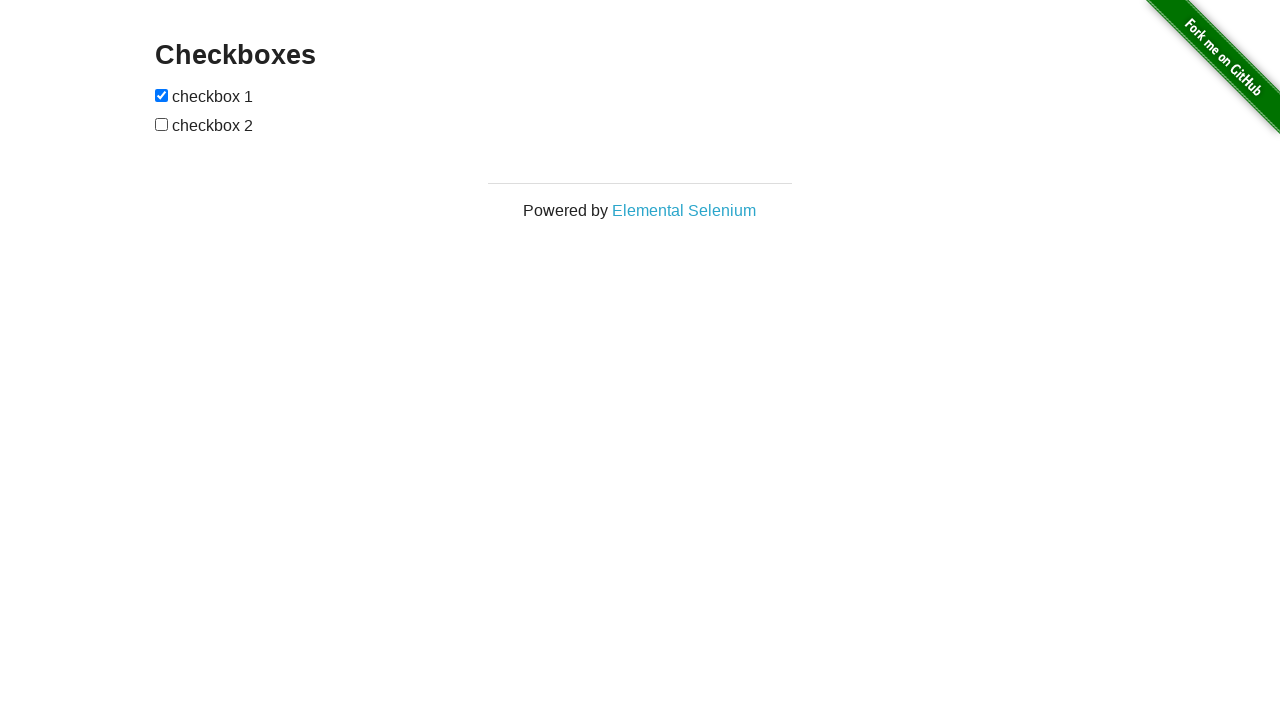

Verified that the second checkbox is unchecked
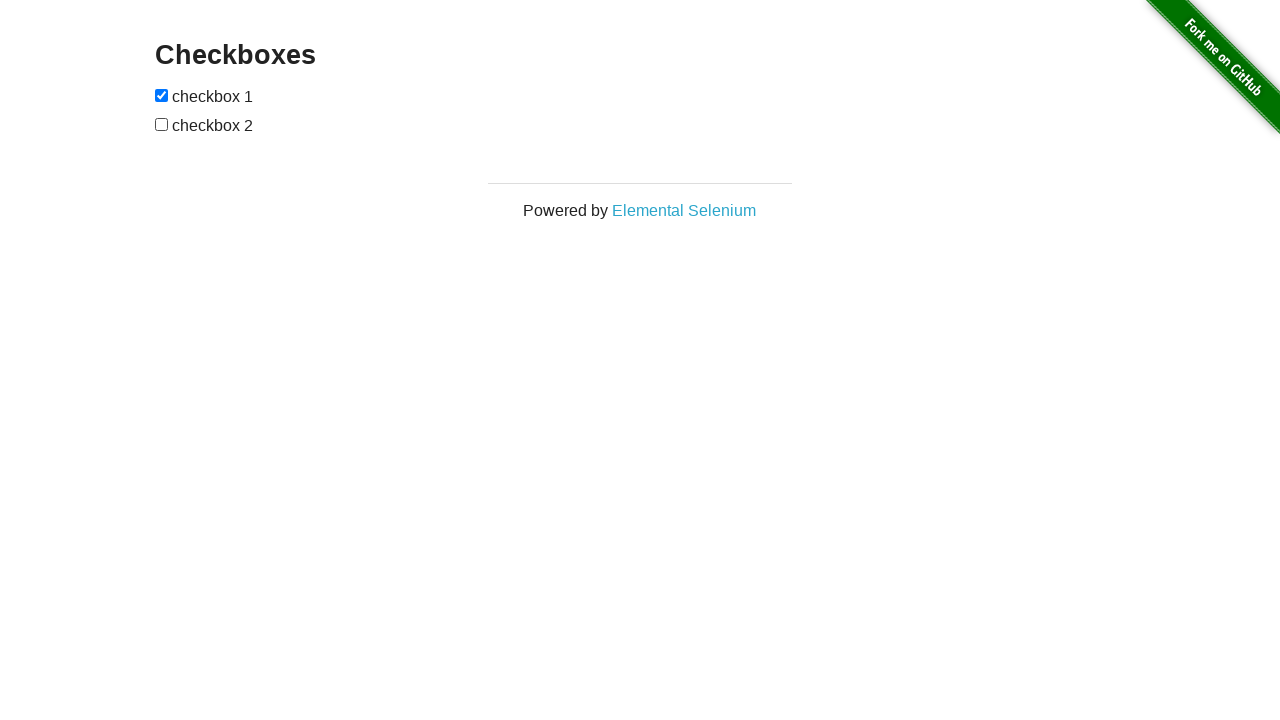

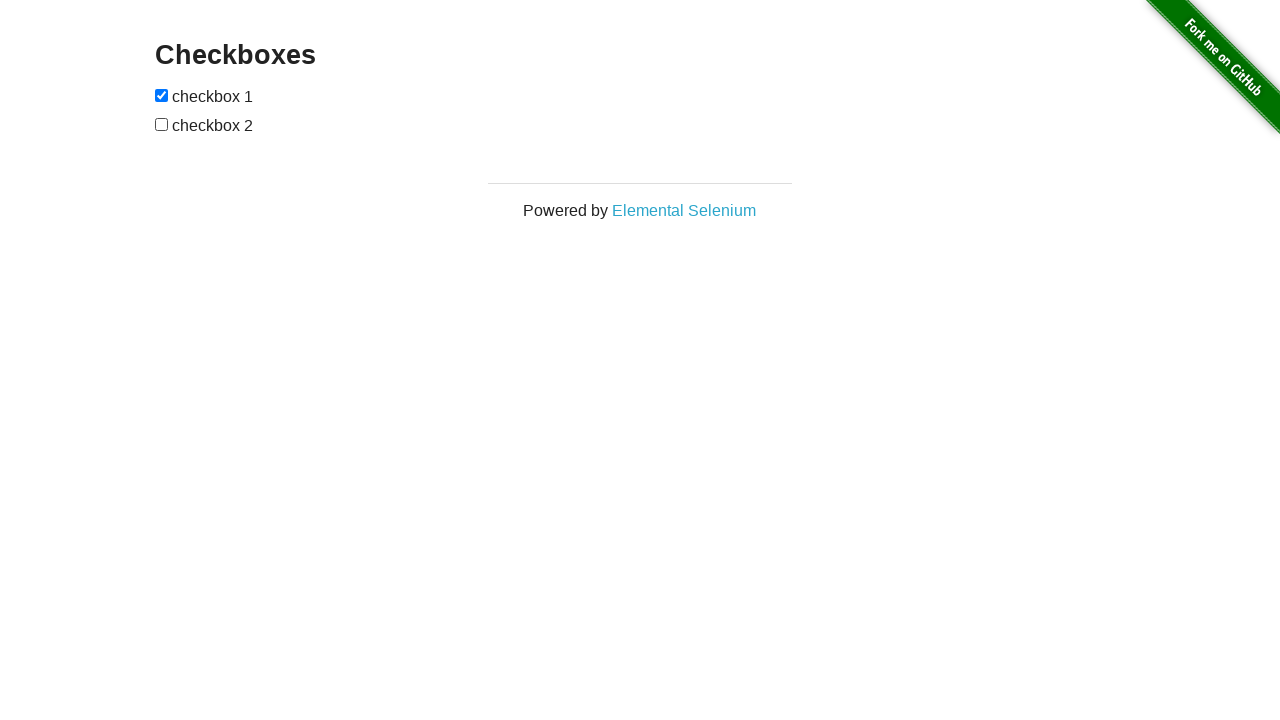